Tests dropdown selection by selecting an option by its value attribute

Starting URL: https://kristinek.github.io/site/examples/actions

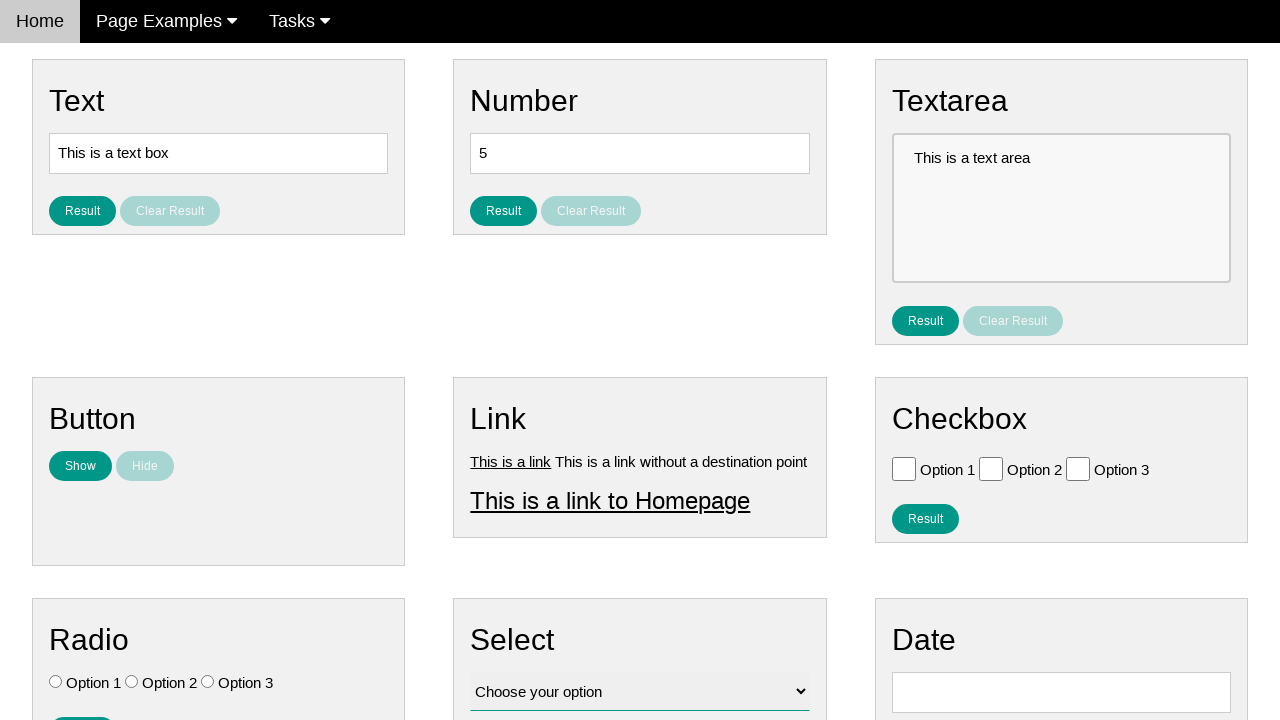

Navigated to actions example page
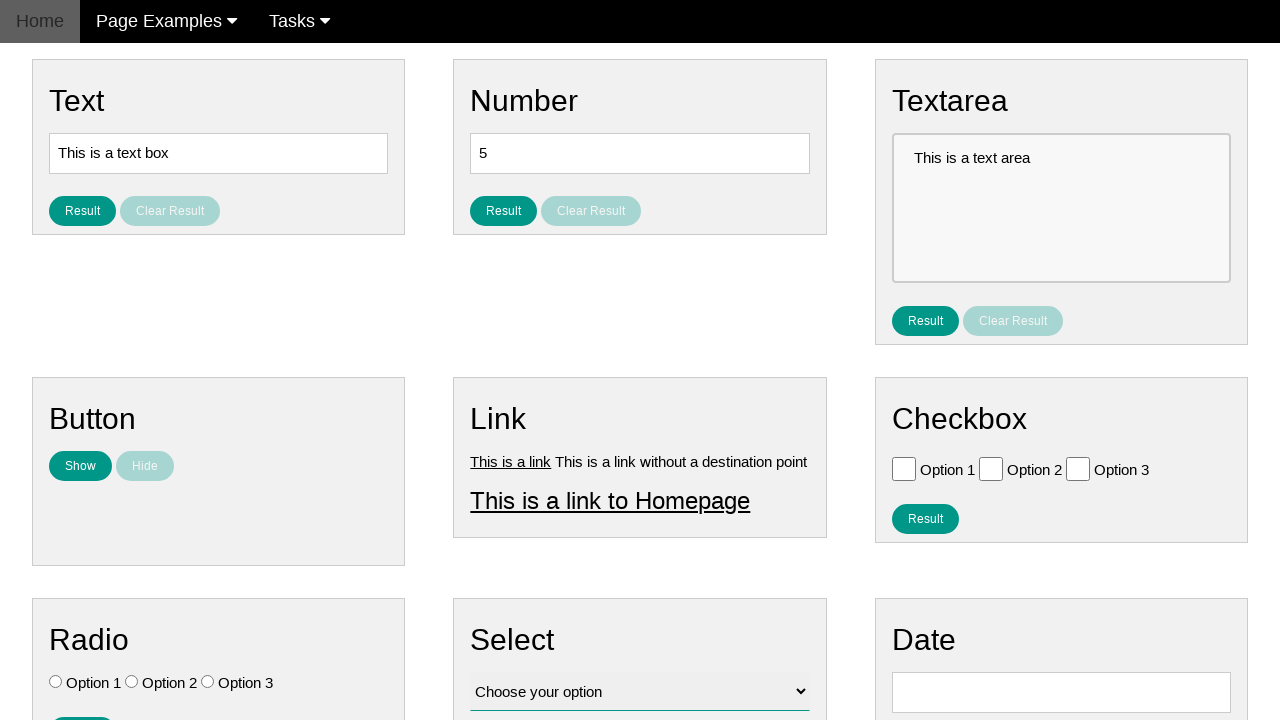

Selected Option 3 from dropdown by value attribute on #vfb-12
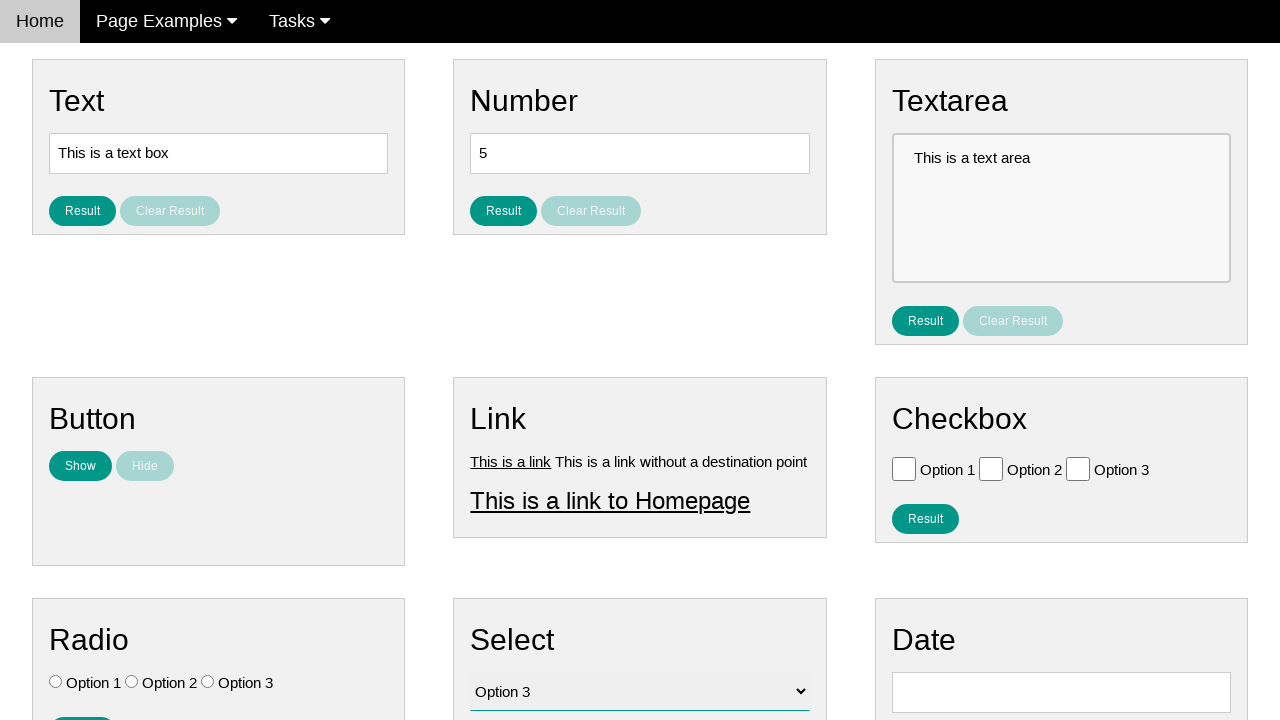

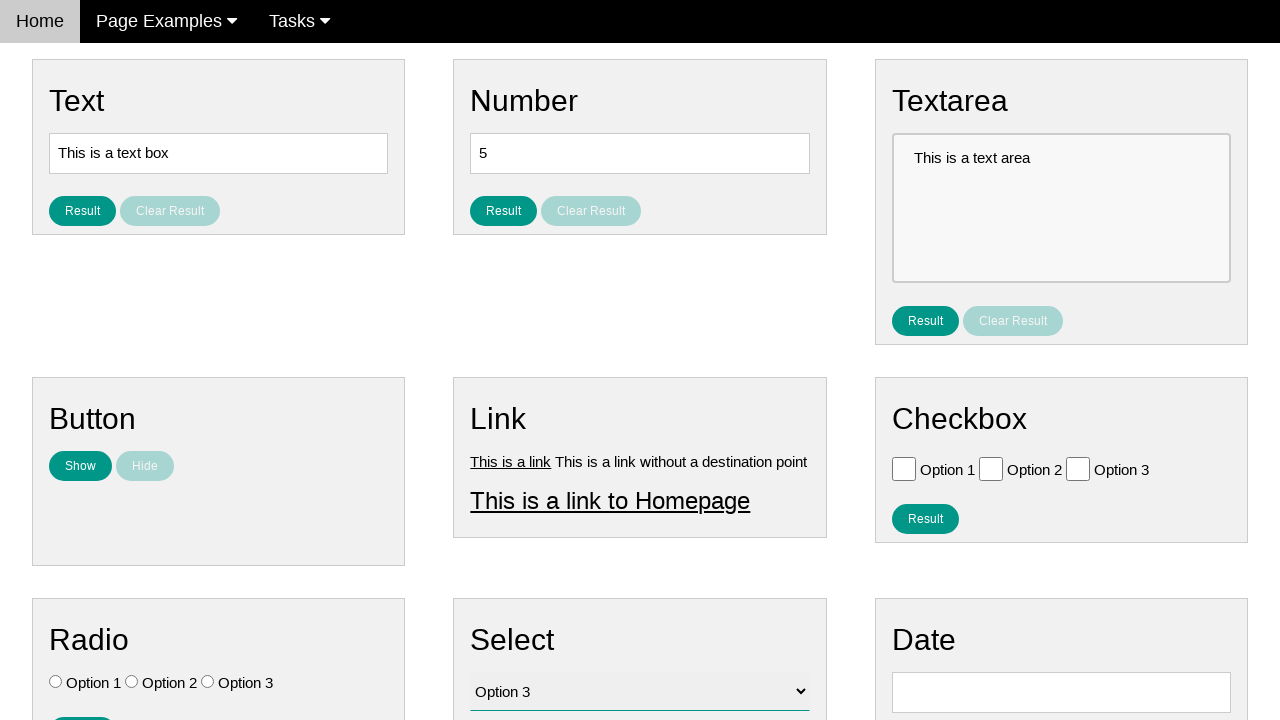